Tests hover functionality by moving mouse over different elements and verifying that hidden content appears

Starting URL: http://the-internet.herokuapp.com/hovers

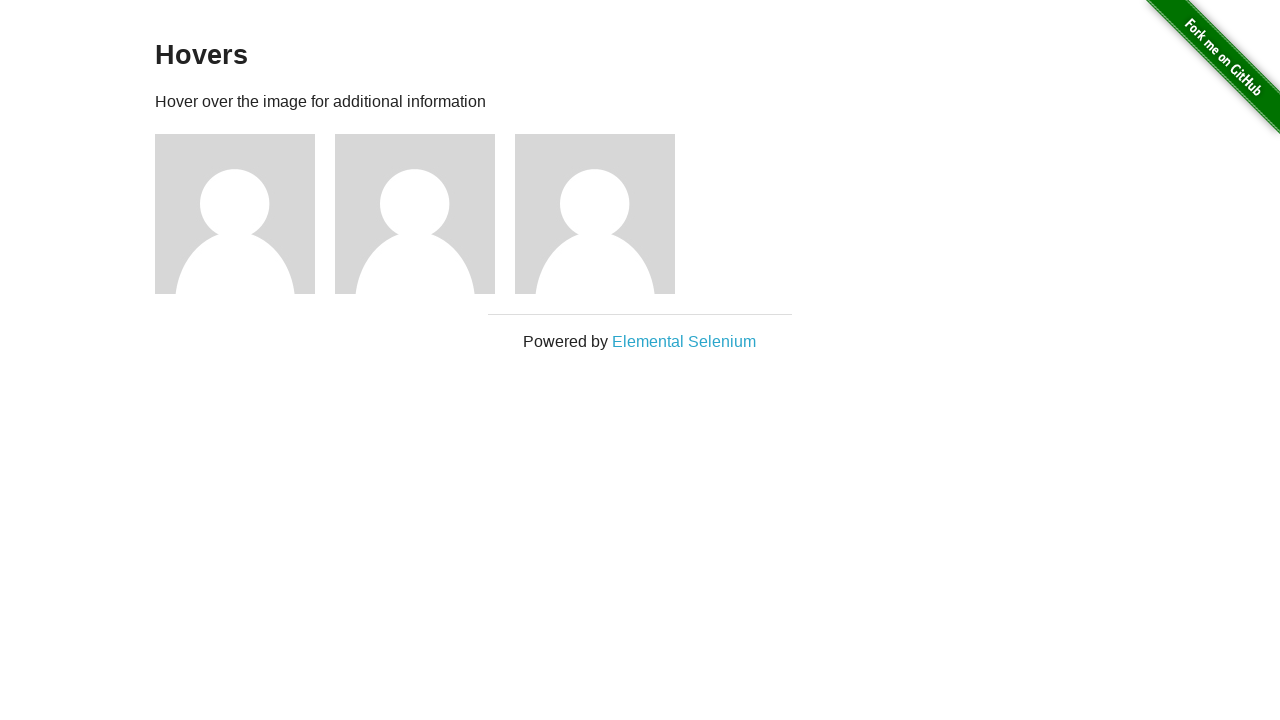

Located all figure elements on the hovers page
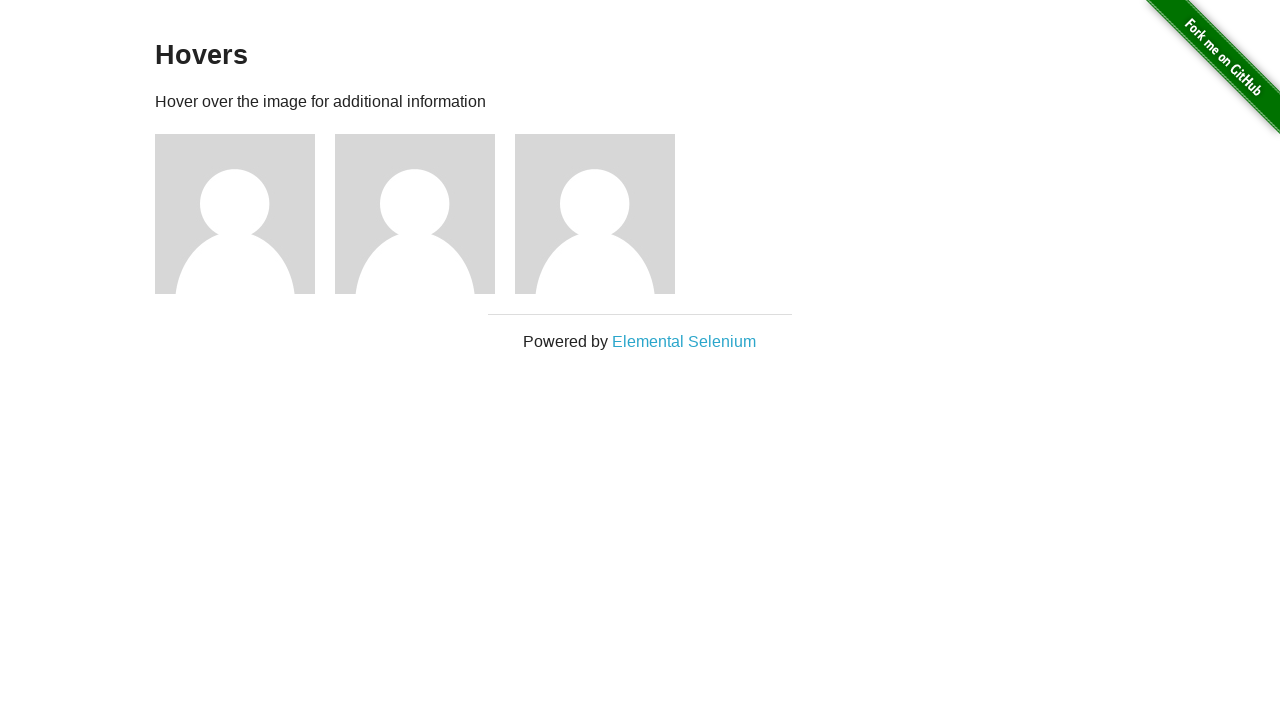

Hovered over first figure element at (245, 214) on .figure >> nth=0
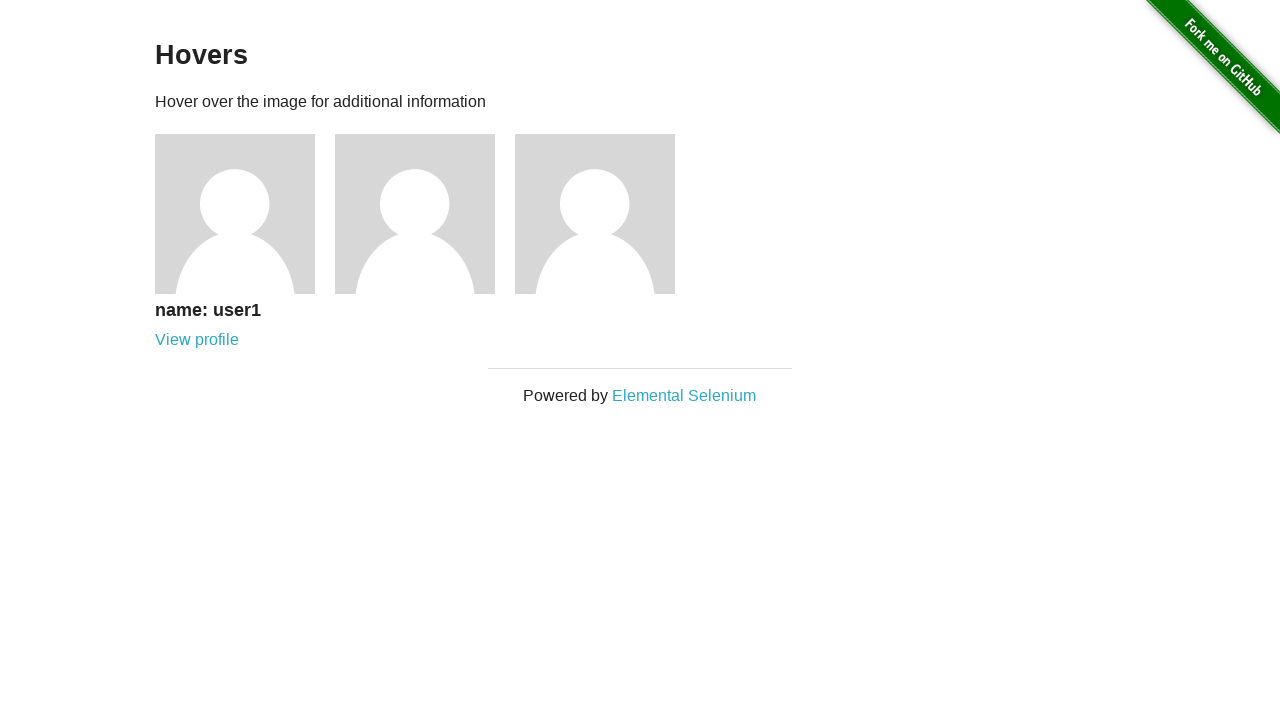

Waited 1000ms for hover content to appear
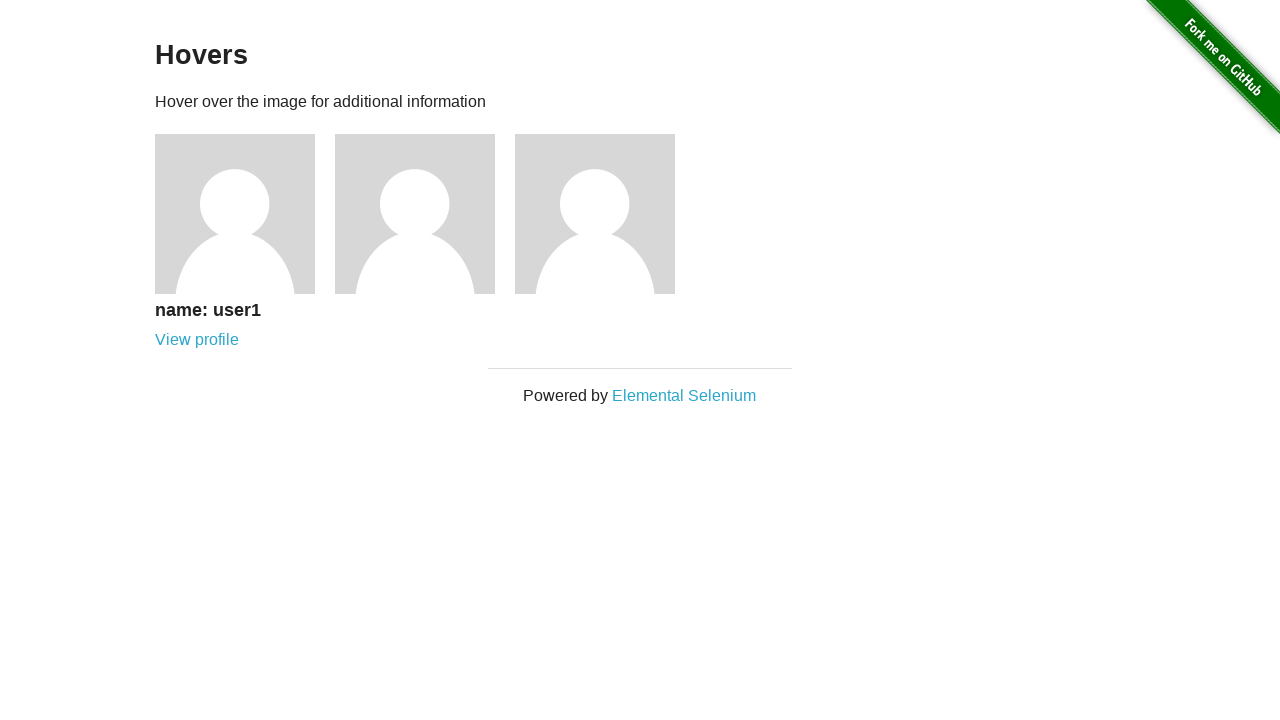

Hovered over third figure element at (605, 214) on .figure >> nth=2
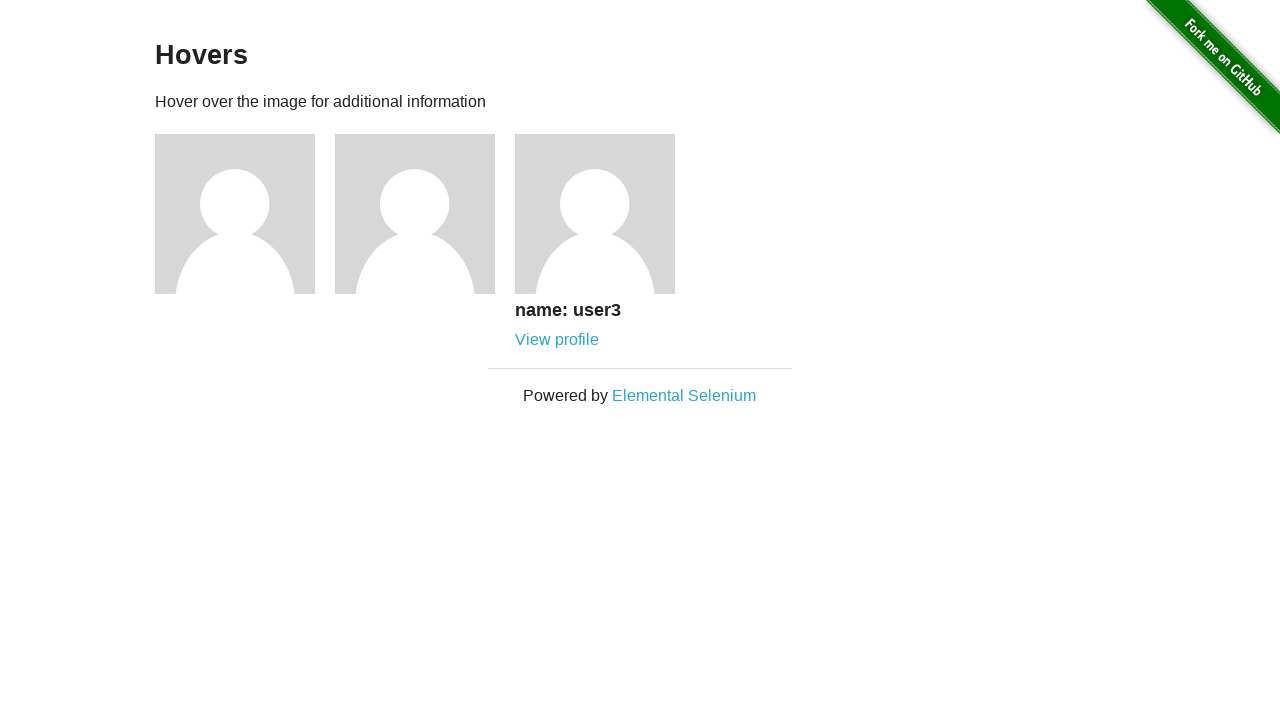

Waited 1000ms for hover content to appear
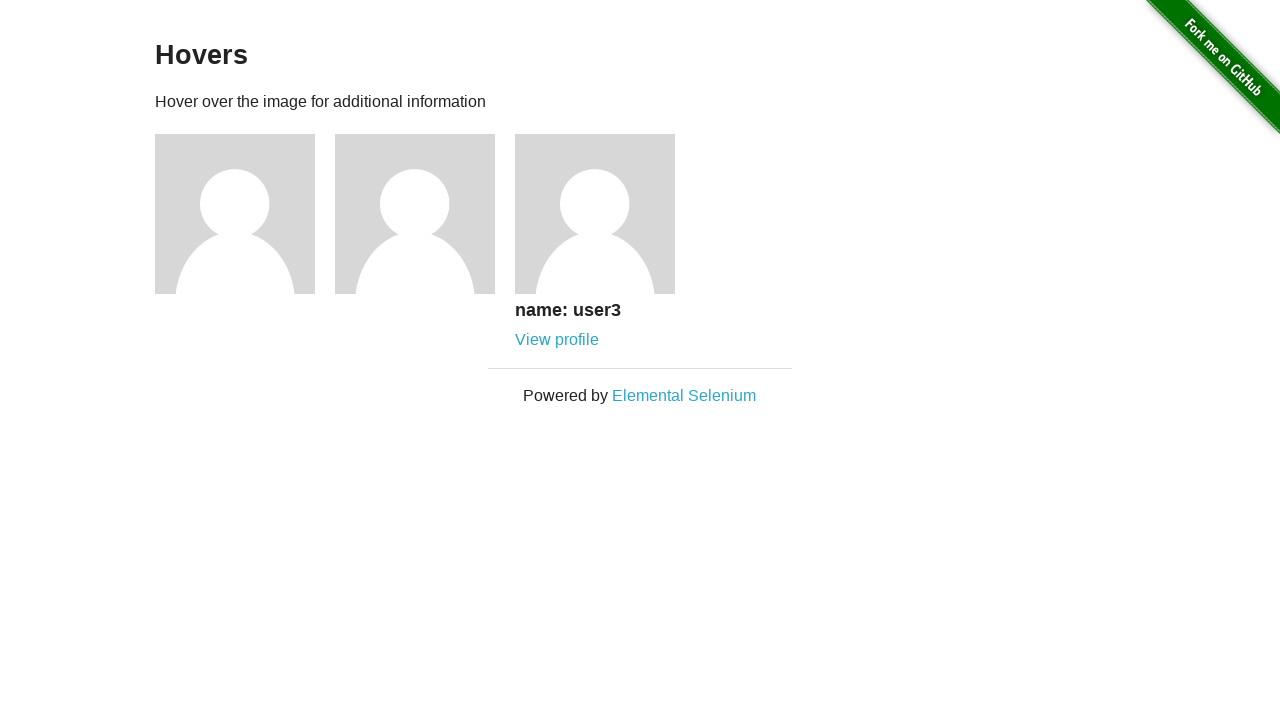

Hovered back over first figure element at (245, 214) on .figure >> nth=0
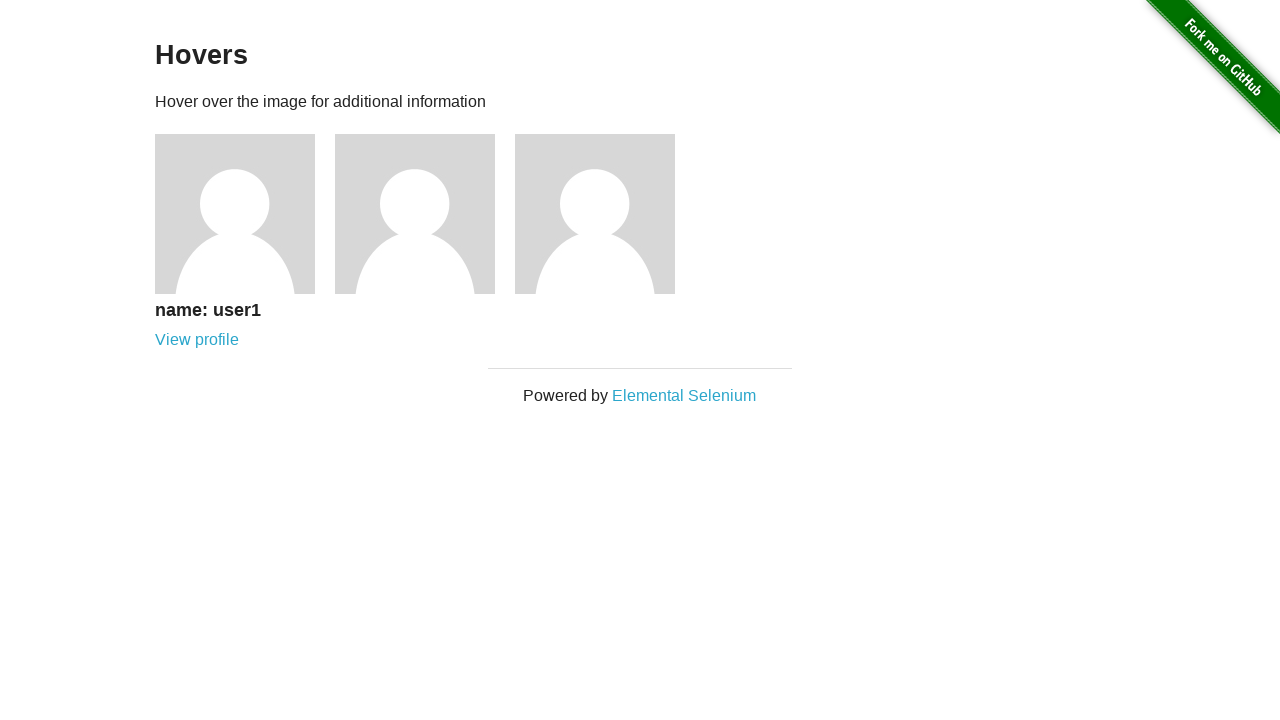

Verified hover text 'name: user1' appeared on first figure
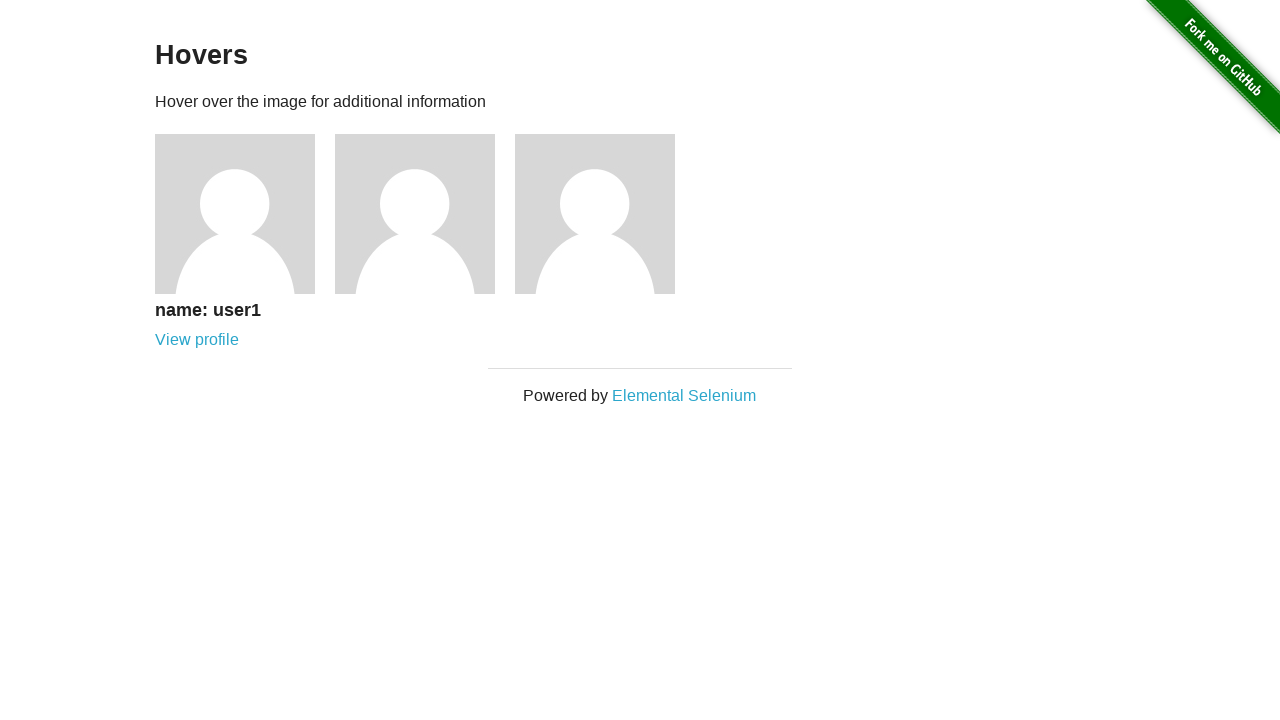

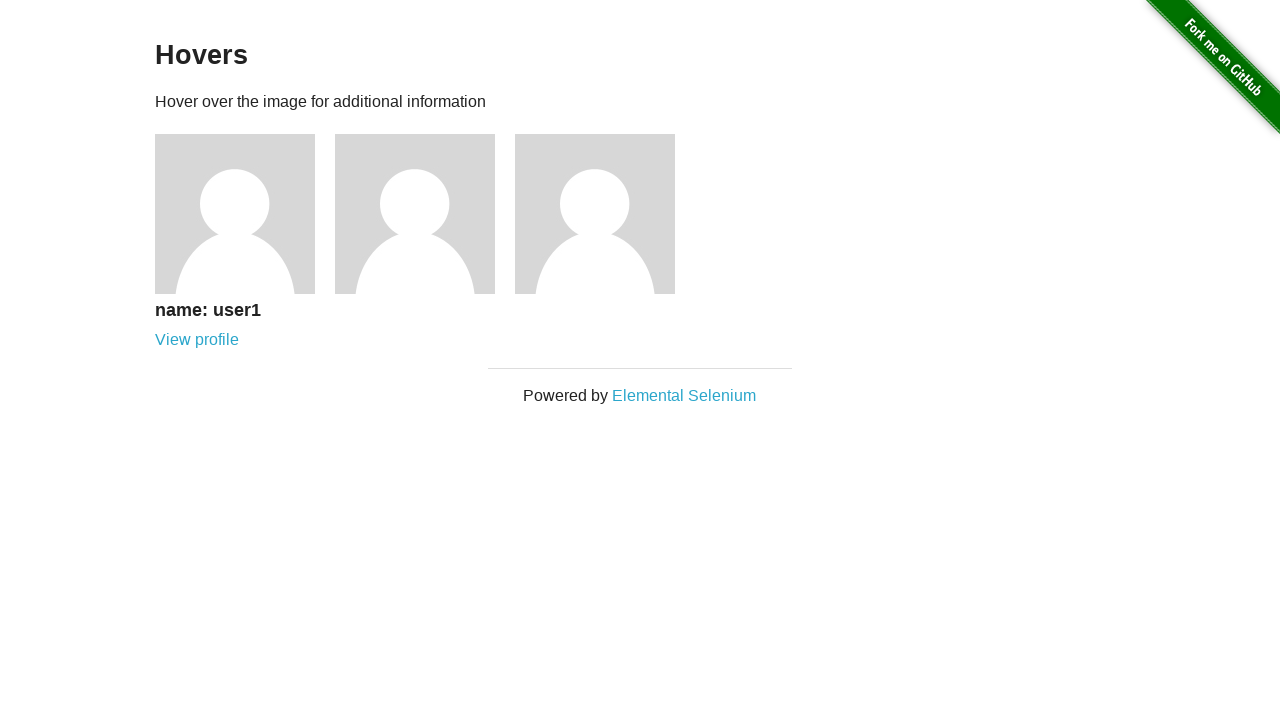